Tests basic form interactions on a practice automation page by filling a name field, clicking an alert button, and clicking a link

Starting URL: https://rahulshettyacademy.com/AutomationPractice/

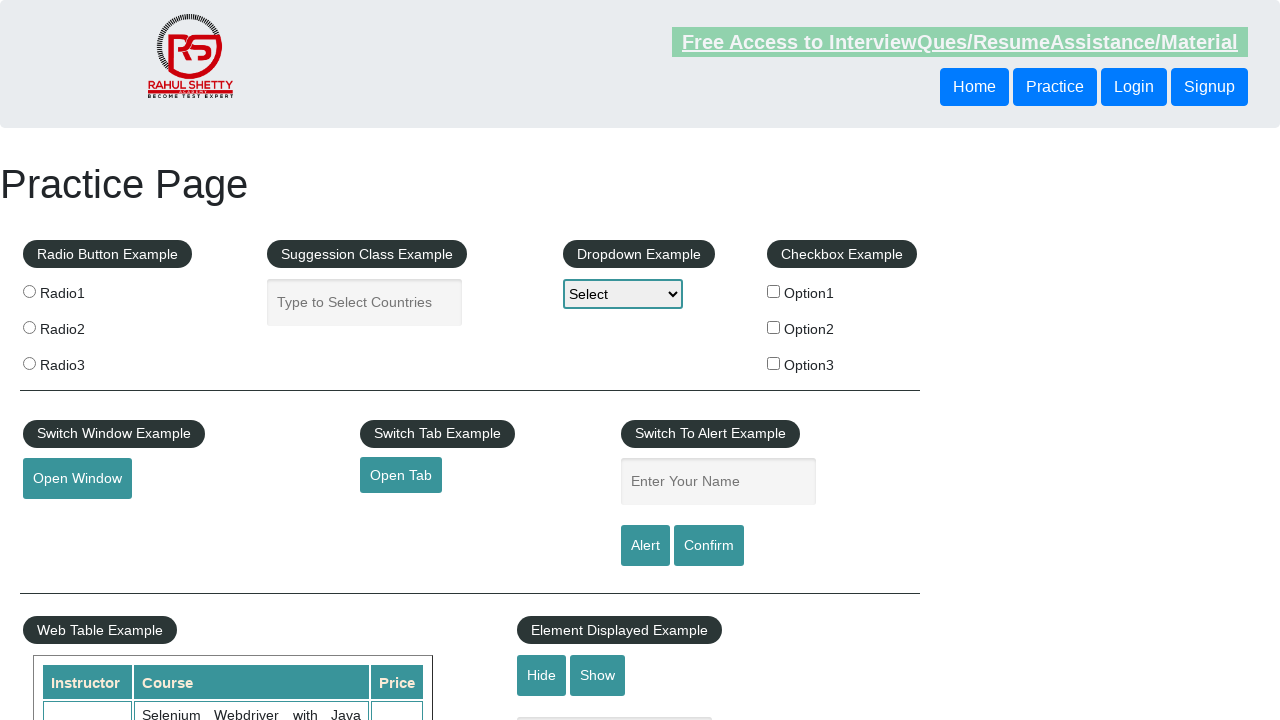

Retrieved text content from mouse hover element
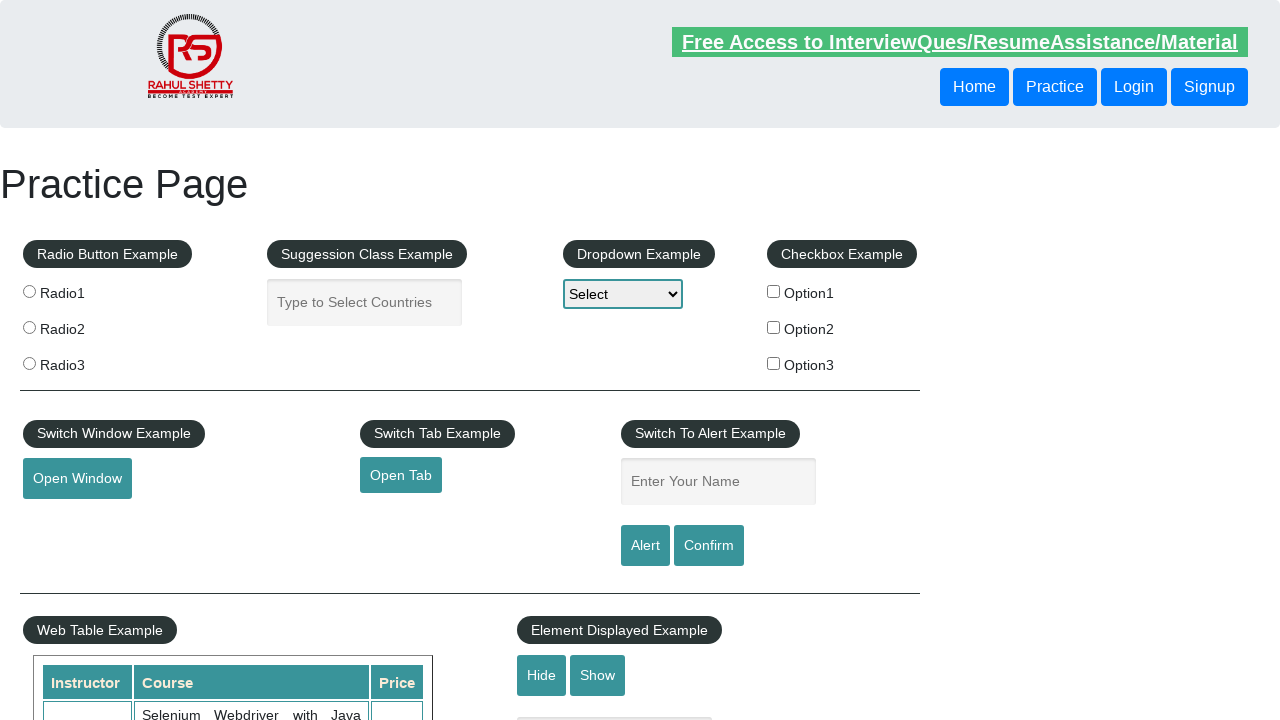

Filled name field with 'marcus.wellington' on #name
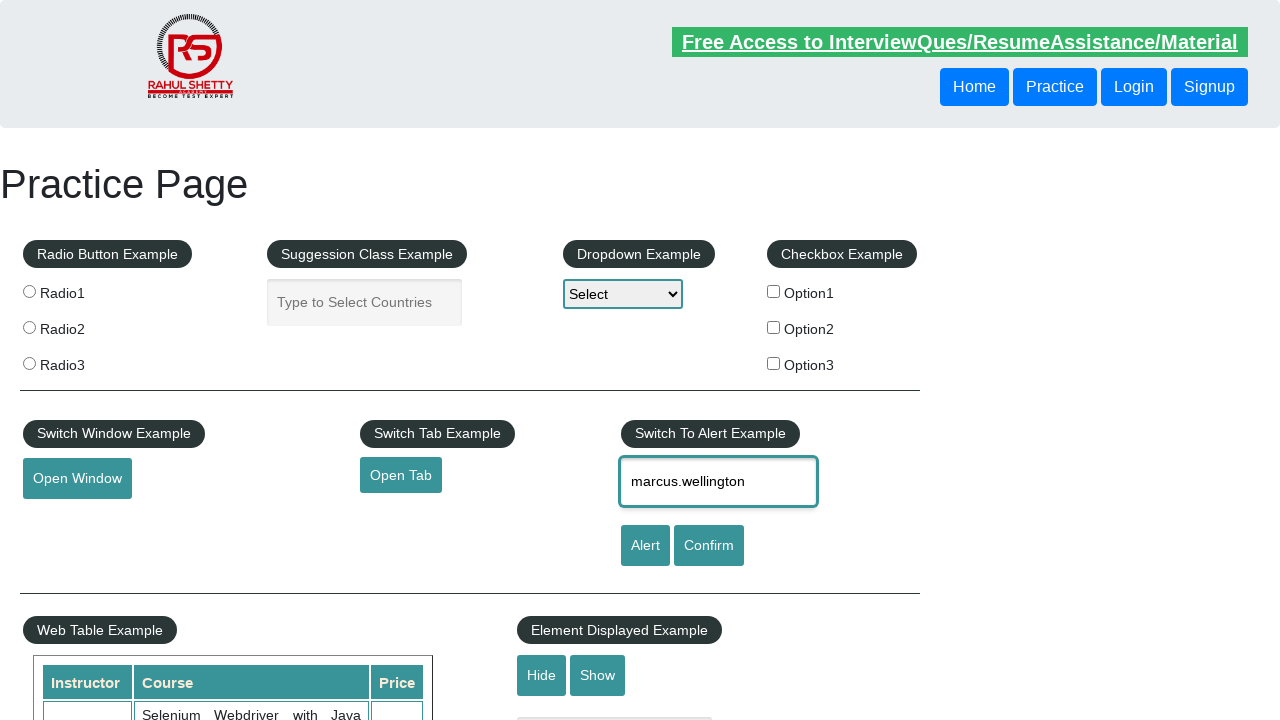

Clicked alert button at (645, 546) on #alertbtn
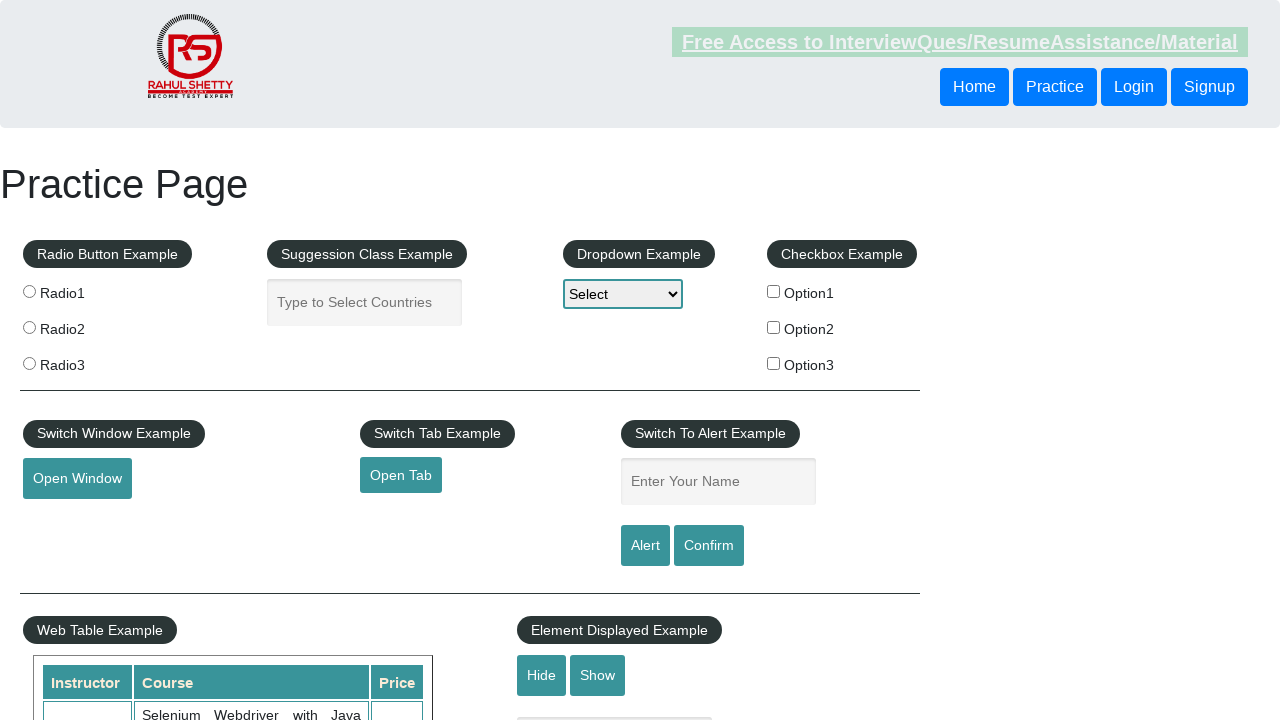

Alert dialog accepted
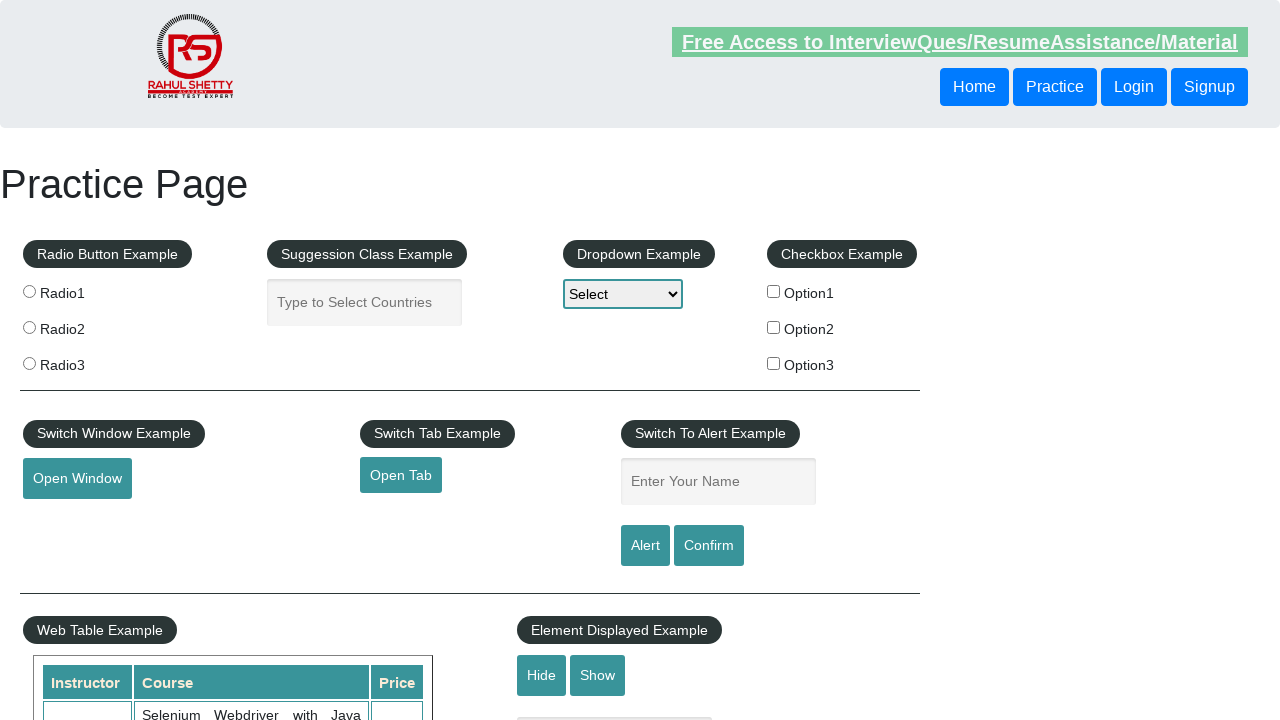

Waited for page transitions
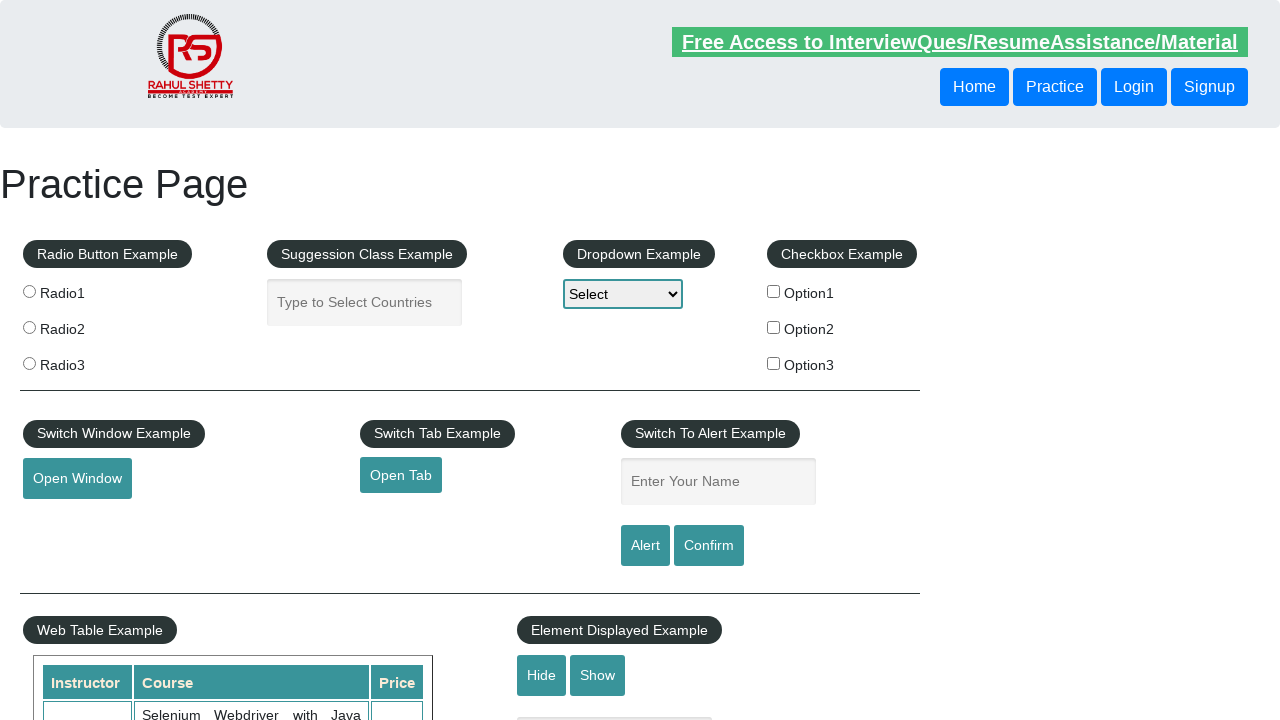

Clicked on 'Free Access to InterviewQues/ResumeAssistance/Material' link at (960, 42) on text=Free Access to InterviewQues/ResumeAssistance/Material
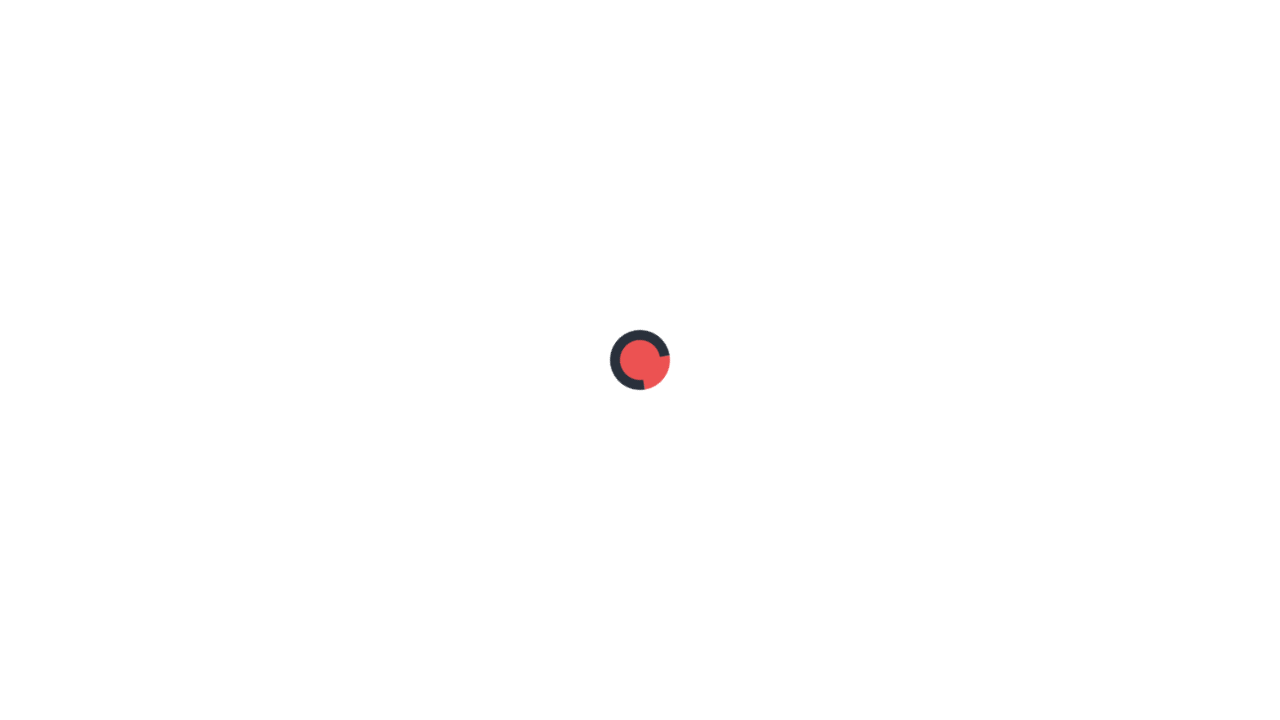

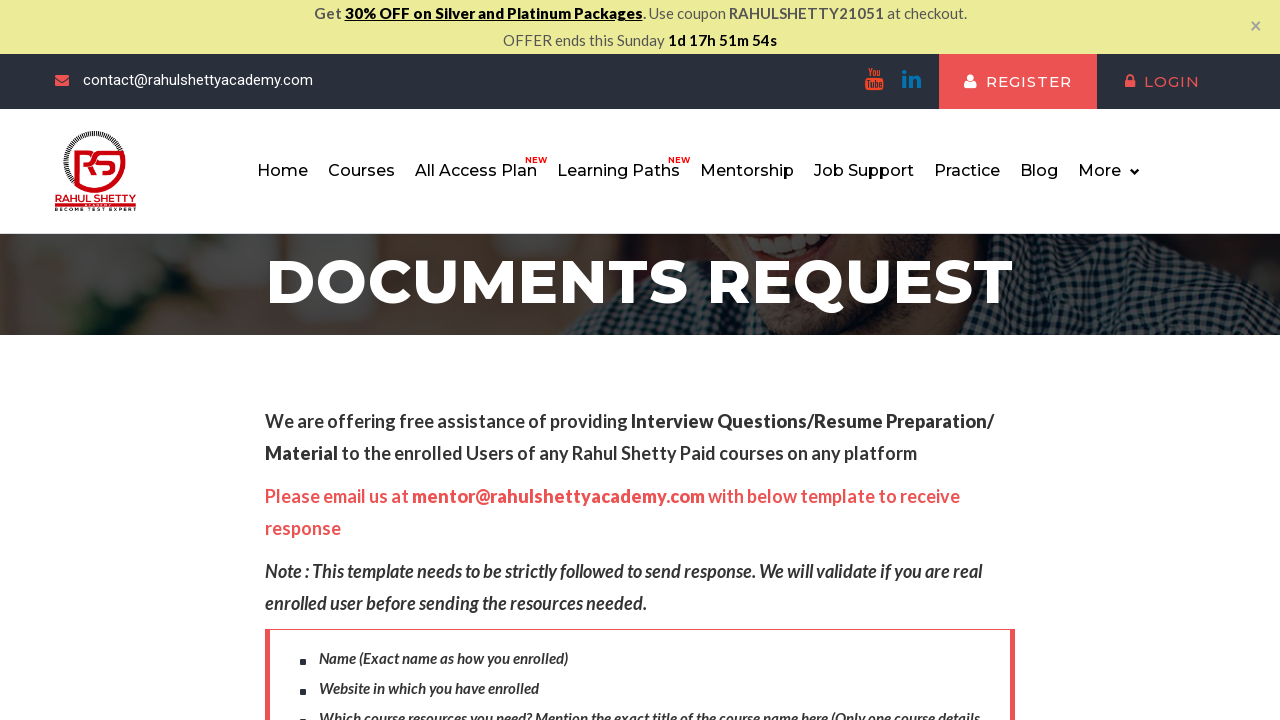